Tests navigation from homepage to Women section, then from Women to Store section.

Starting URL: https://atid.store/

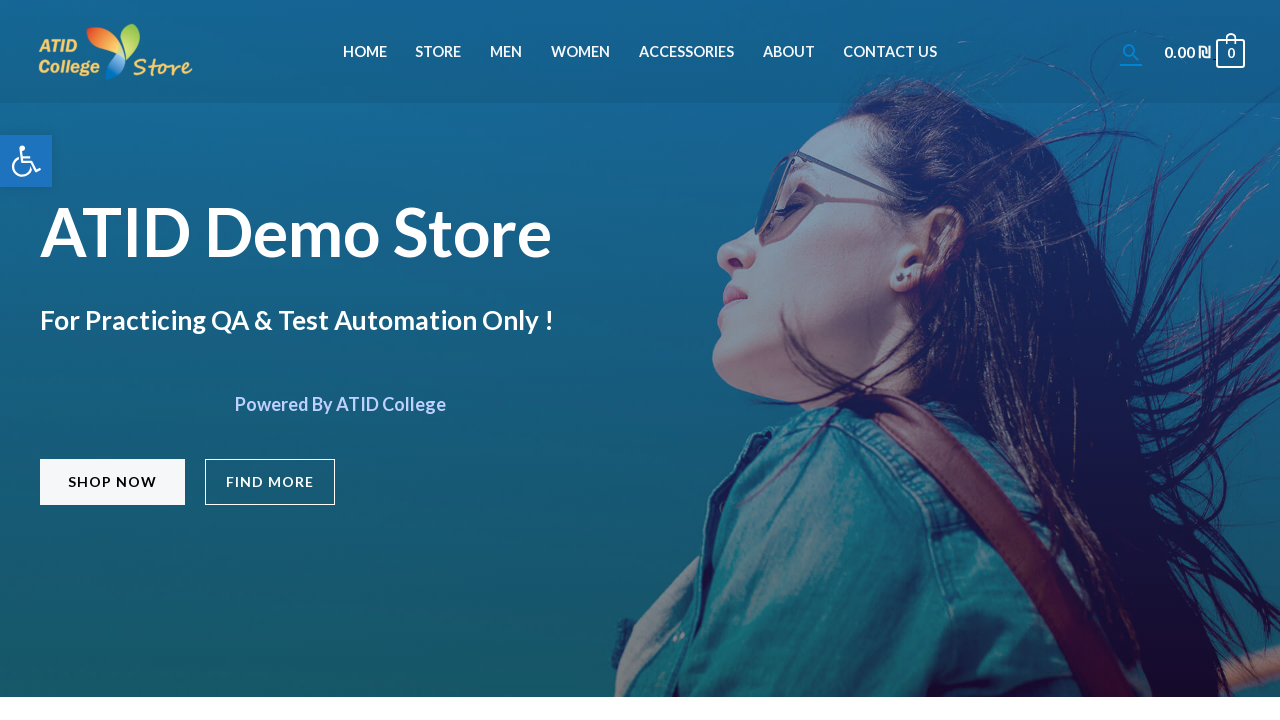

Set viewport size to 1052x666
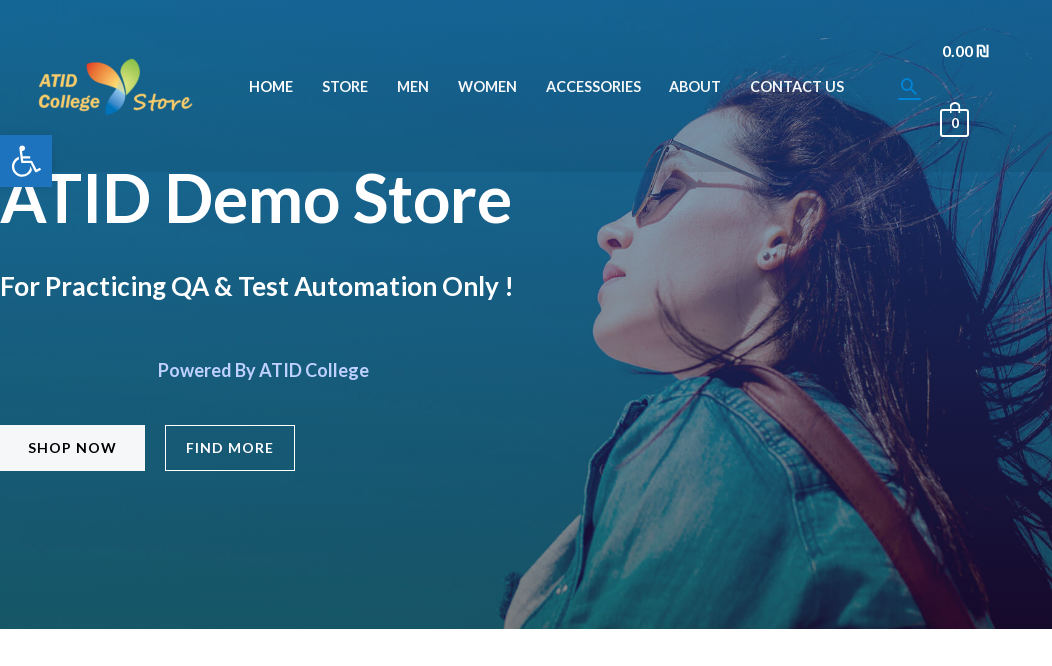

Clicked on Women menu link at (487, 86) on a:has-text('Women')
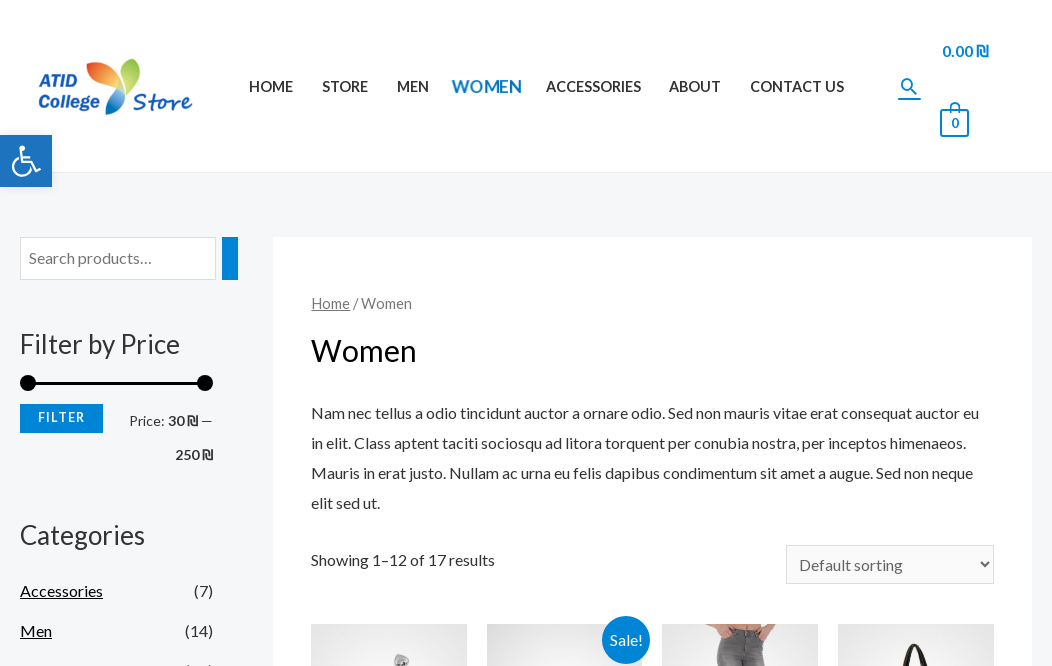

Clicked on Store menu link at (345, 86) on a:has-text('Store')
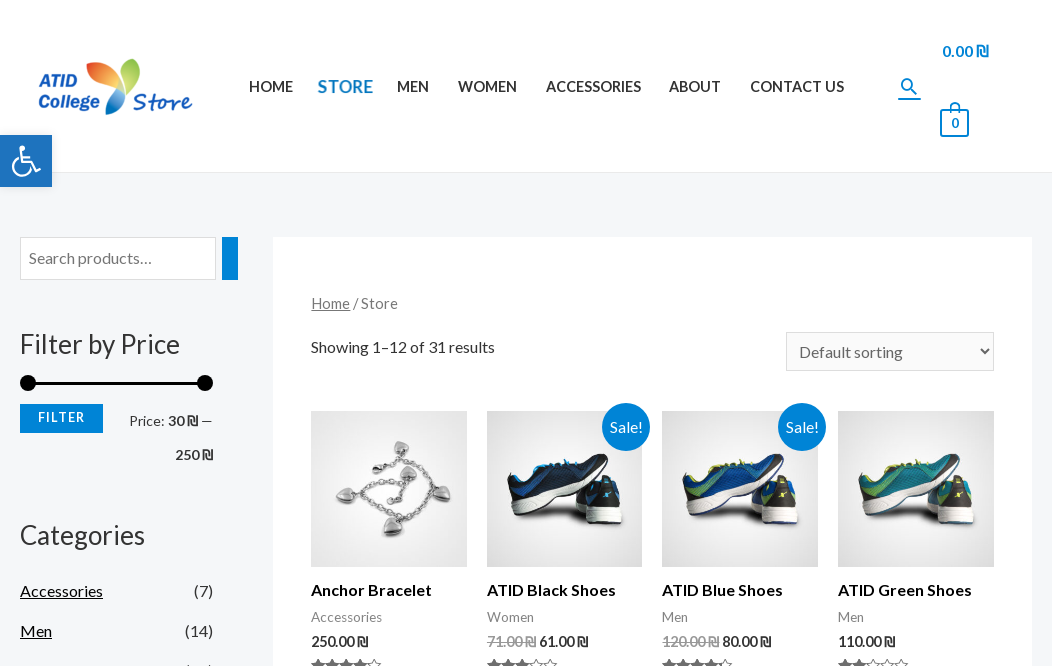

Verified navigation to store page at https://atid.store/store/
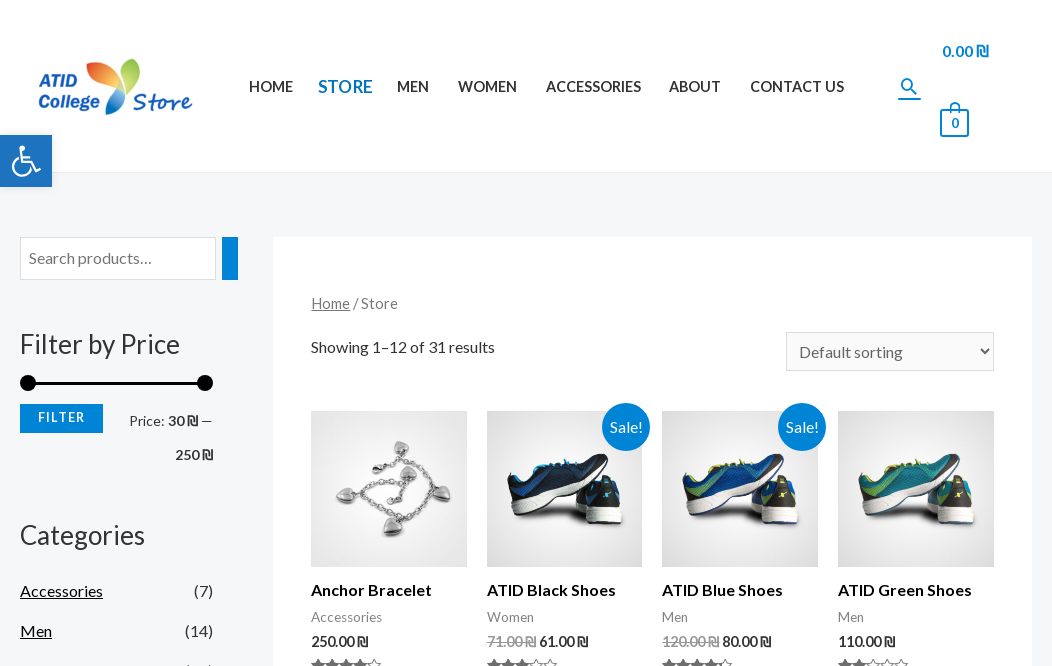

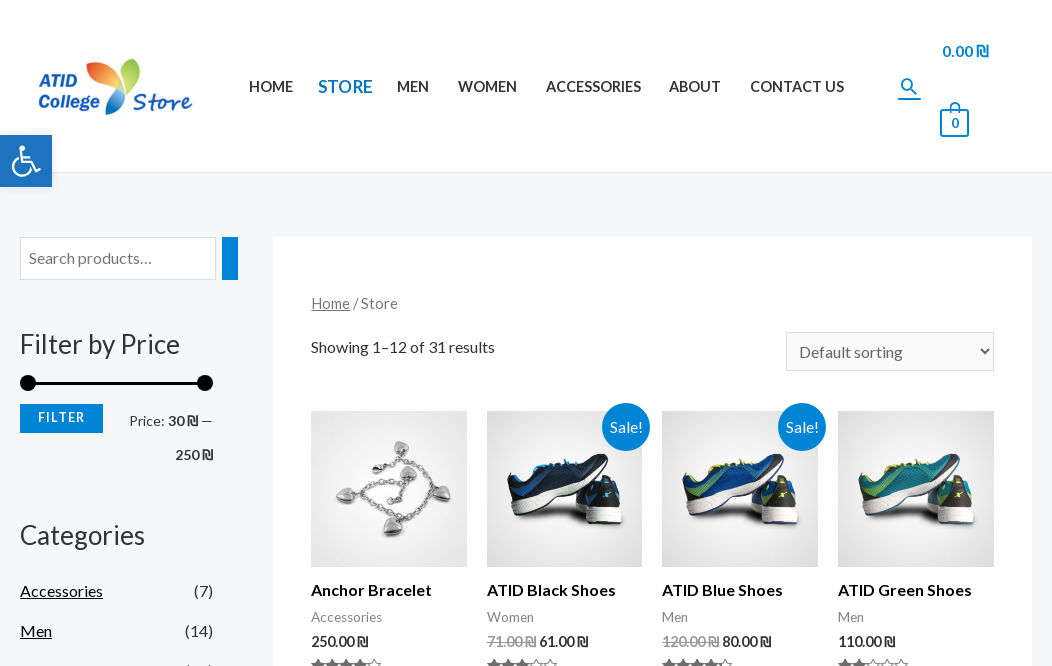